Navigates to Software Testing Material website and clicks on the Selenium Tutorial image link

Starting URL: https://www.softwaretestingmaterial.com/

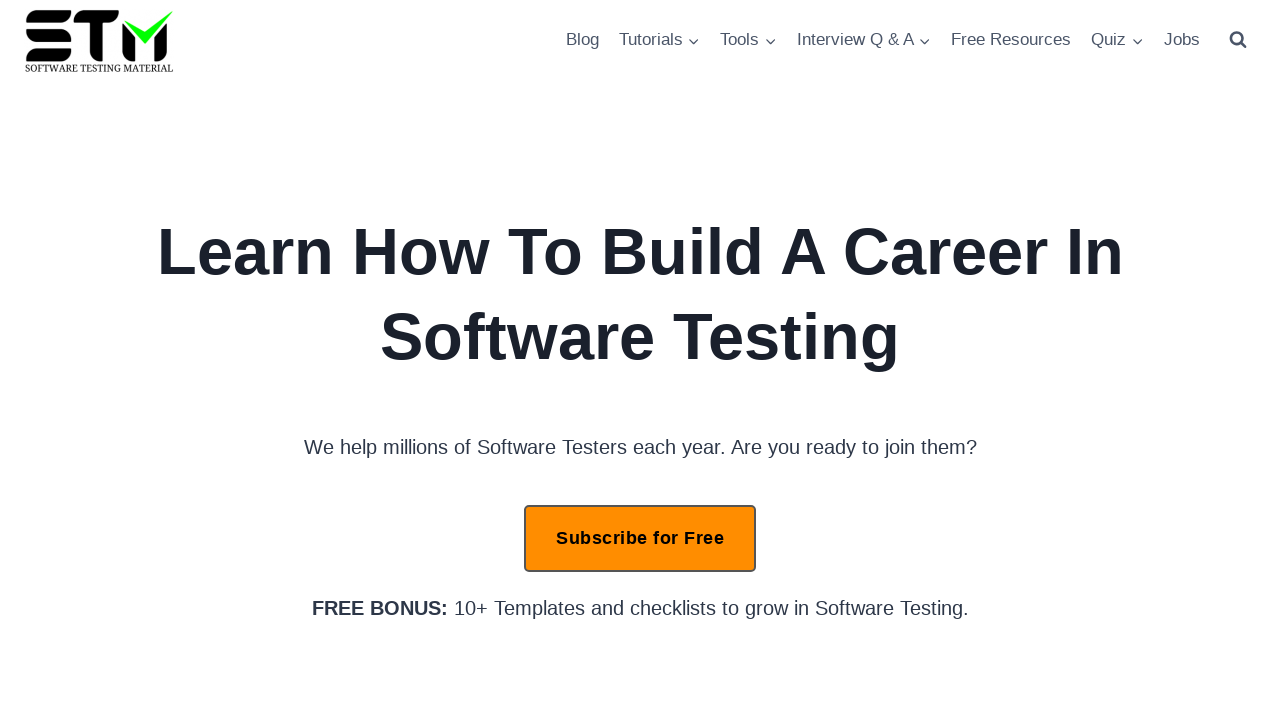

Navigated to Software Testing Material website
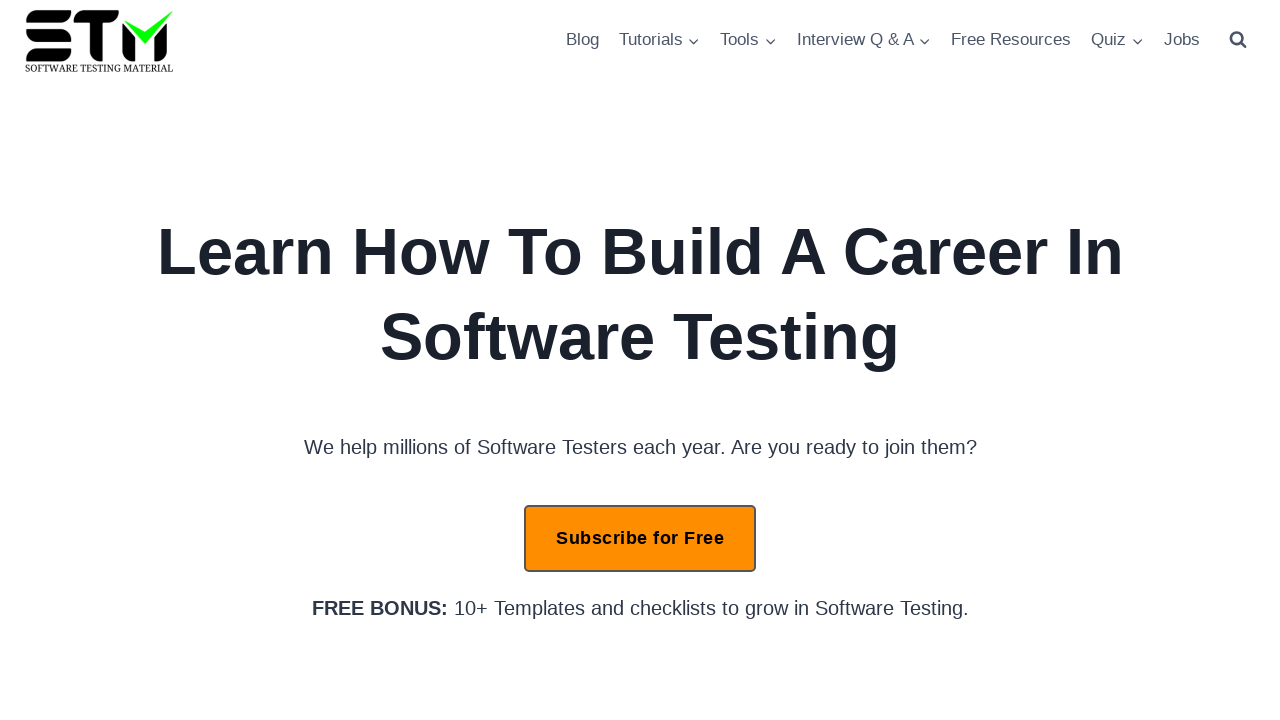

Clicked on the Selenium Tutorial image link at (640, 361) on img[alt='Selenium Tutorial']
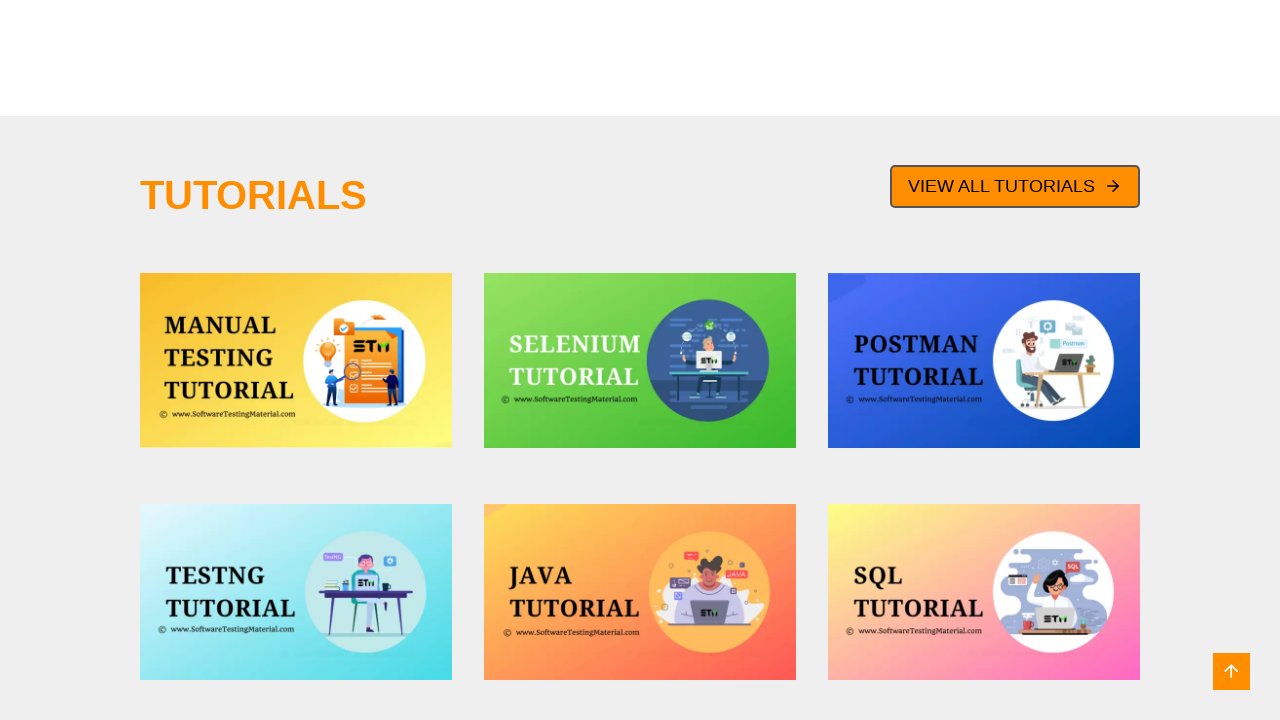

Page navigation completed and network idle
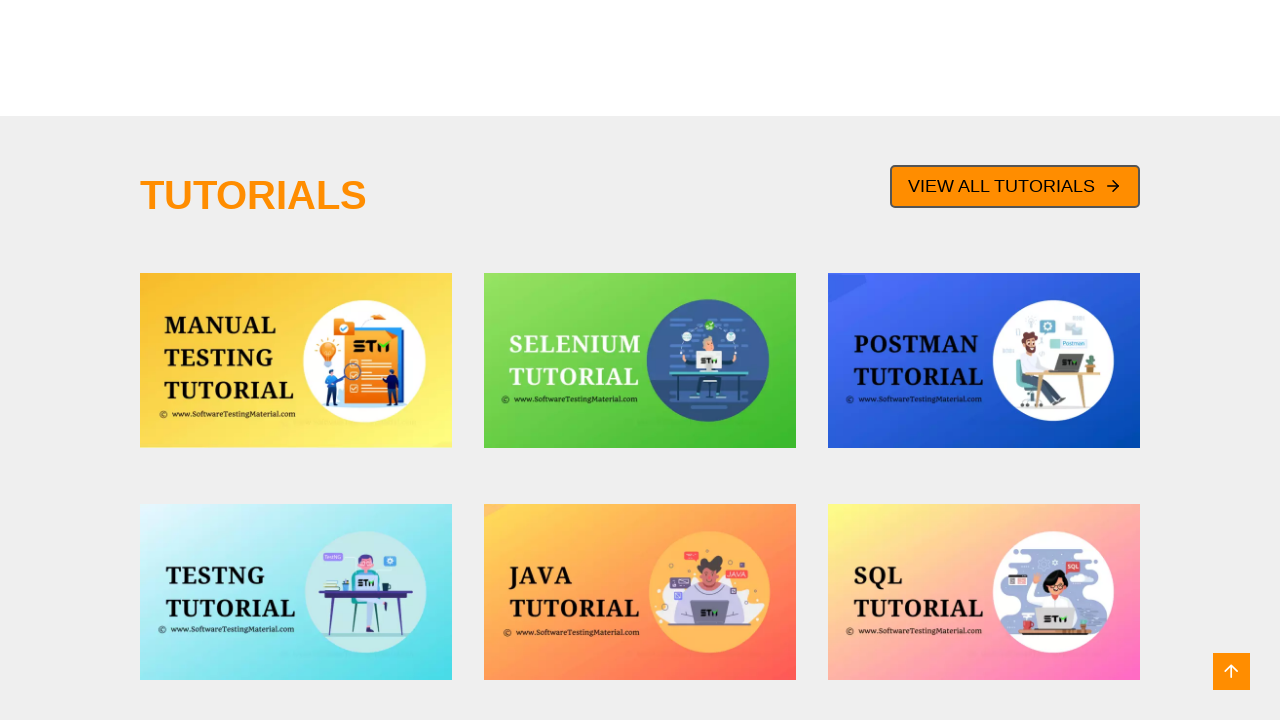

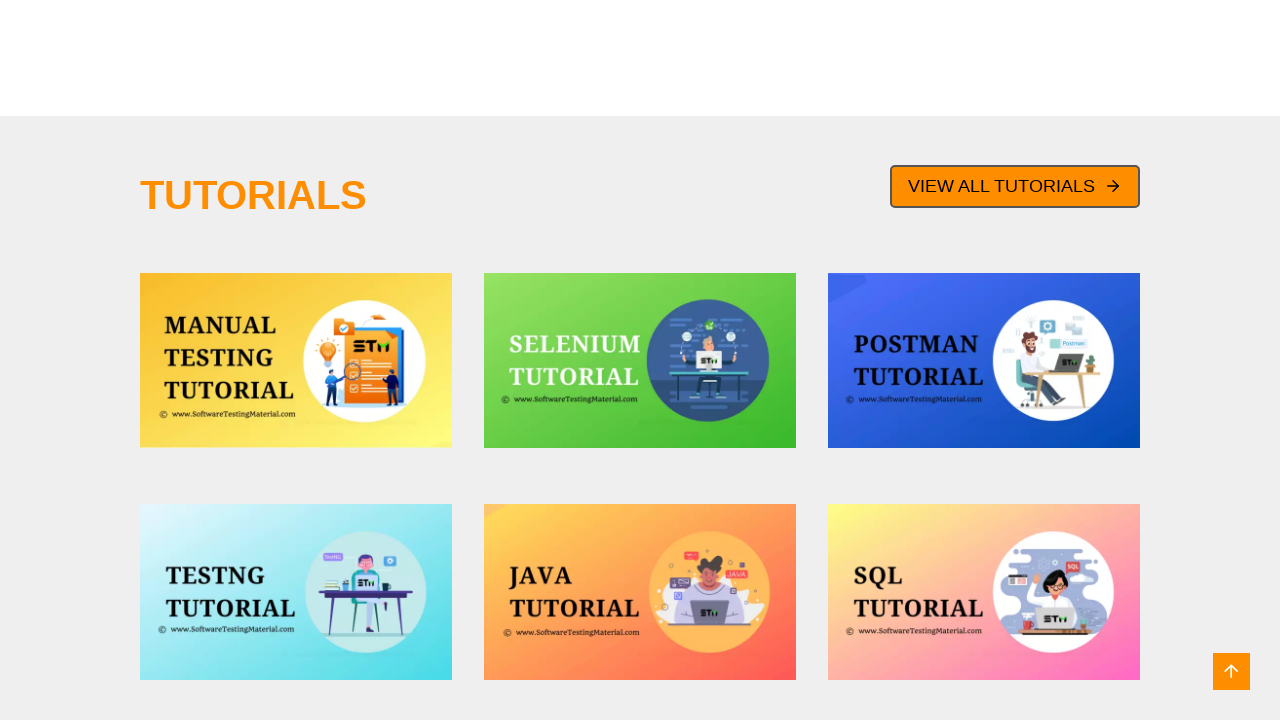